Navigates to a demo table page and finds the last name of an employee with a specific first name from a dynamic table

Starting URL: http://automationbykrishna.com/#

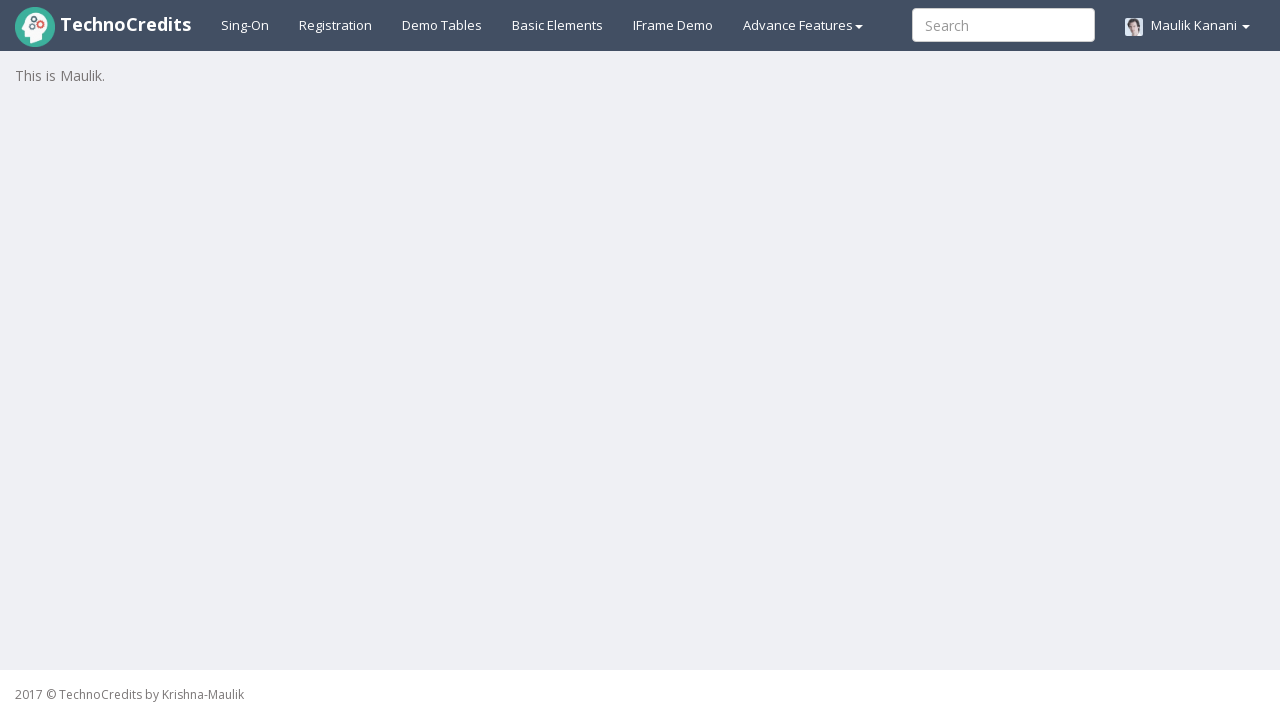

Clicked on demo table link at (442, 25) on a#demotable
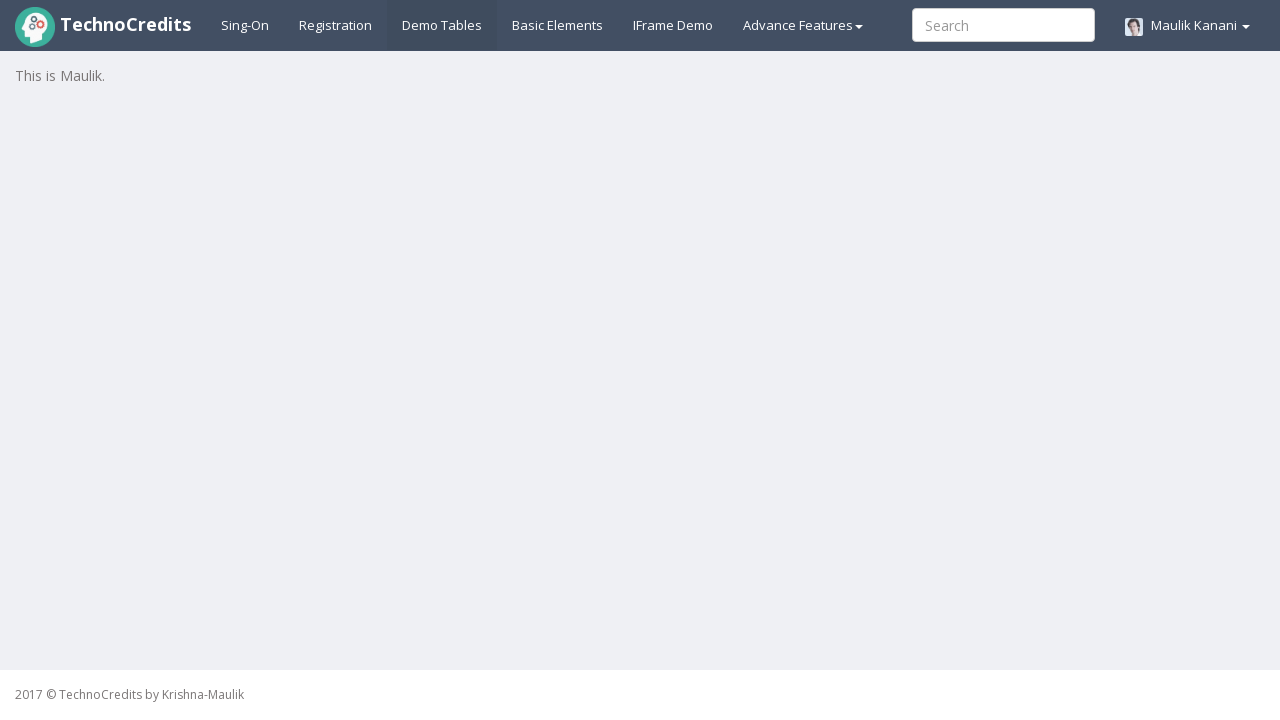

Table loaded with Last Name column visible
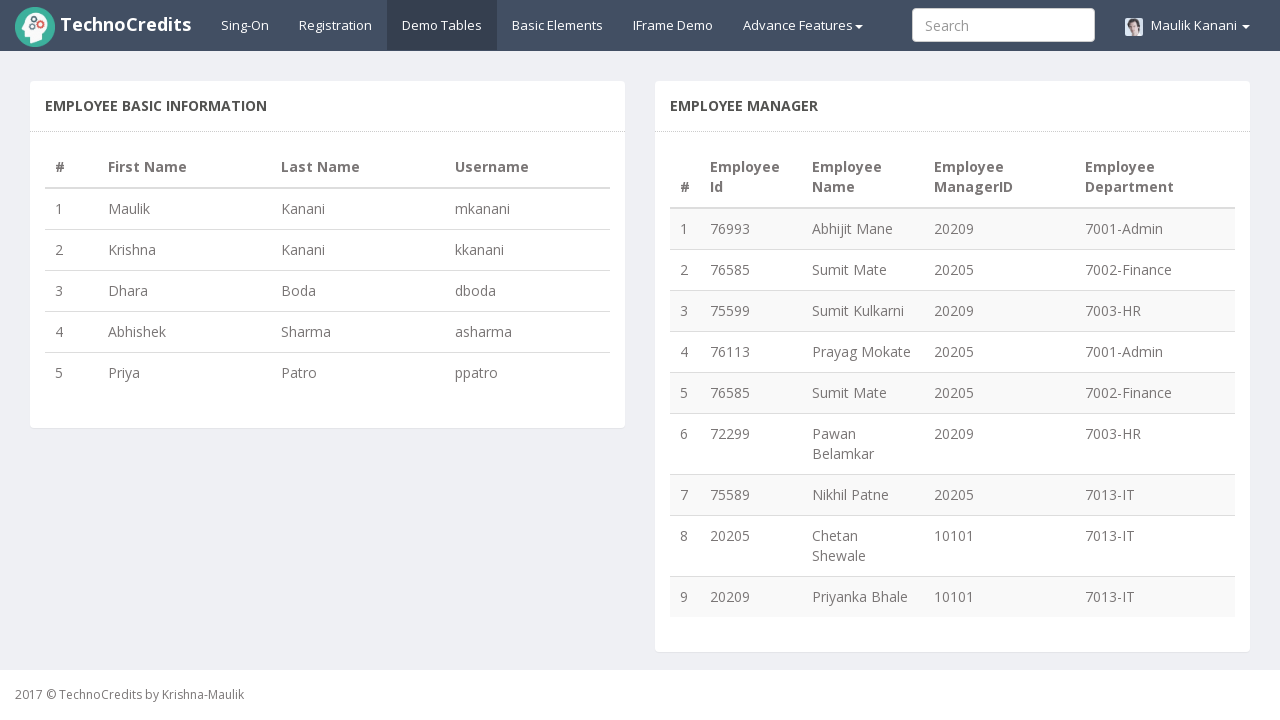

Retrieved all table column headers
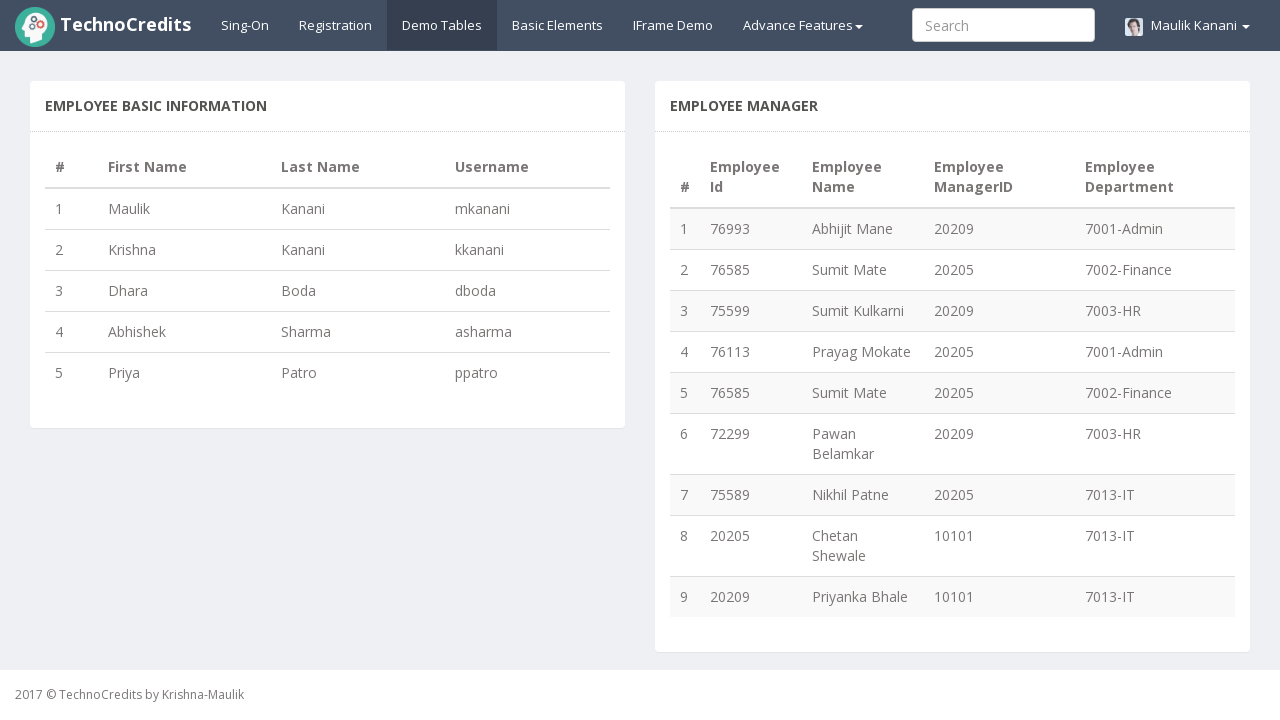

Extracted header text content: ['#', 'First Name', 'Last Name', 'Username']
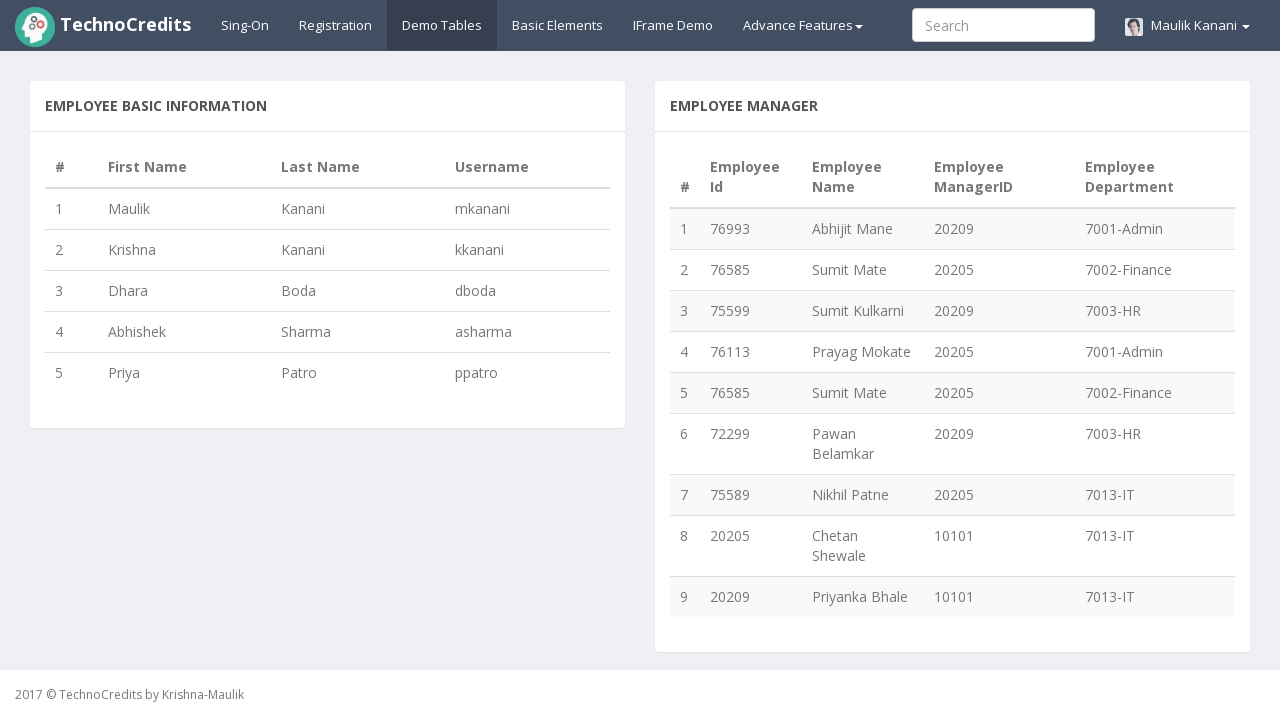

Determined Last Name column index: 3
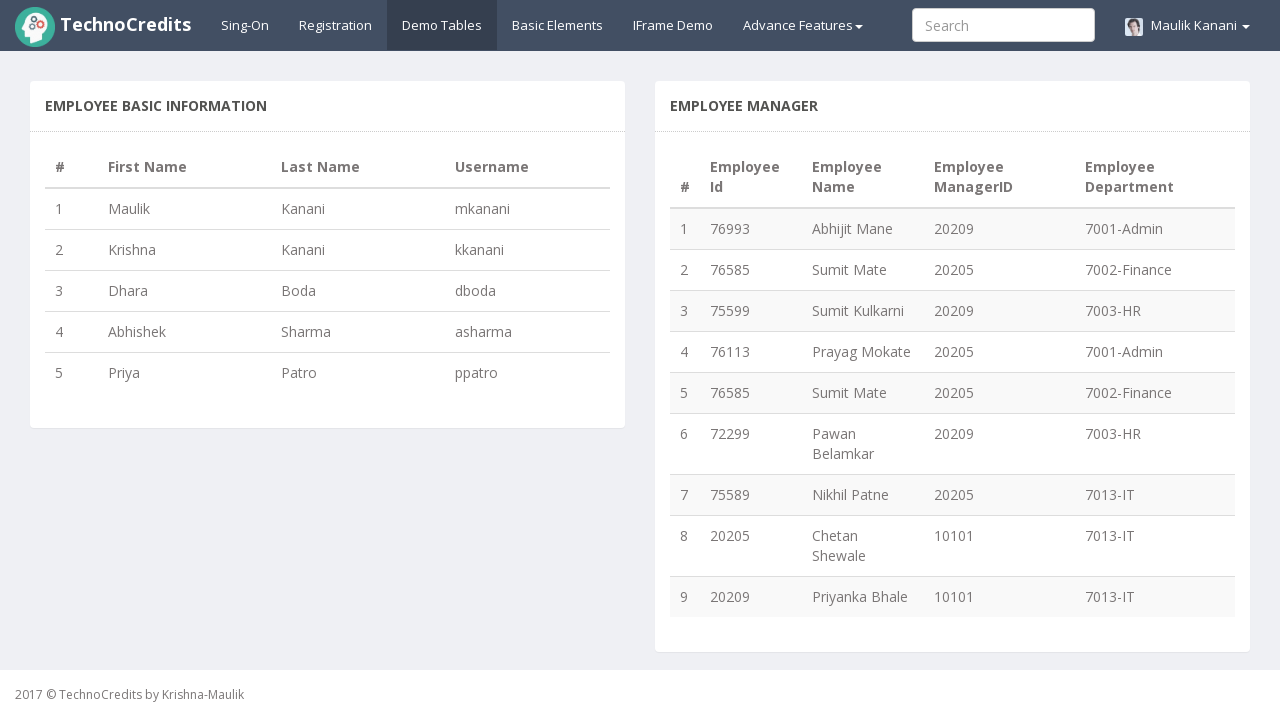

Constructed XPath selector to find Abhishek's last name
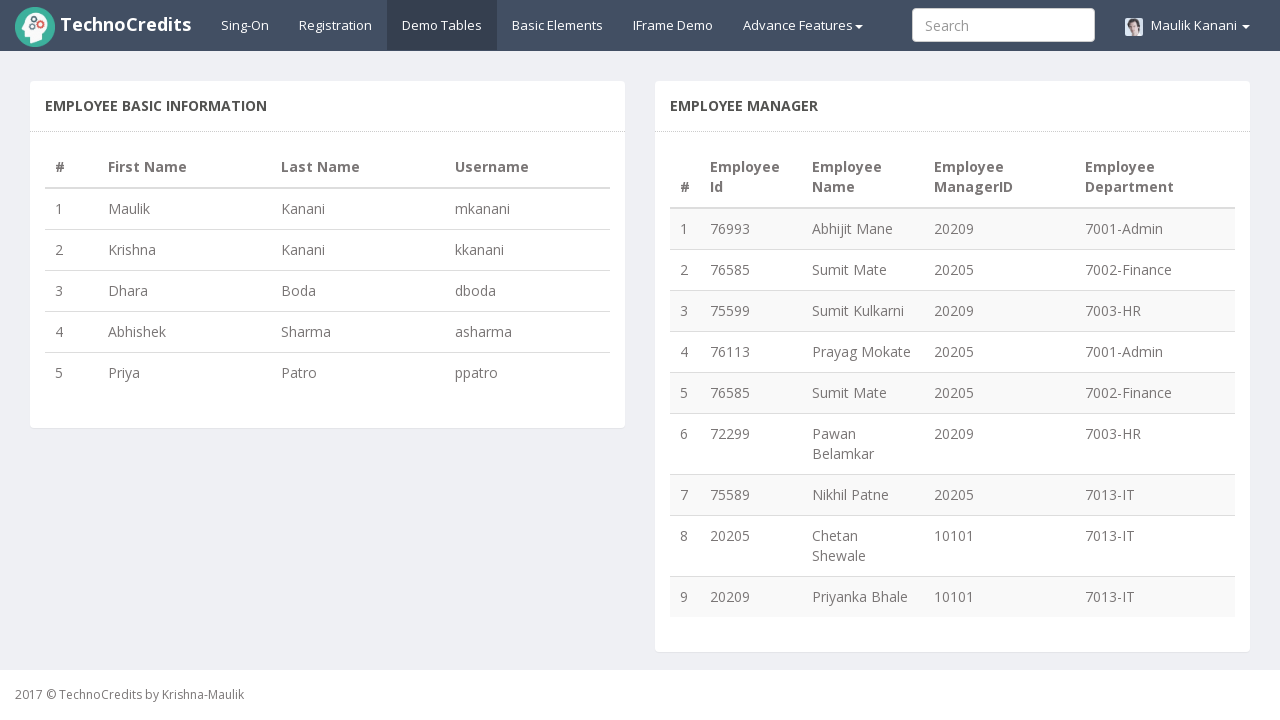

Located last name element for employee 'Abhishek'
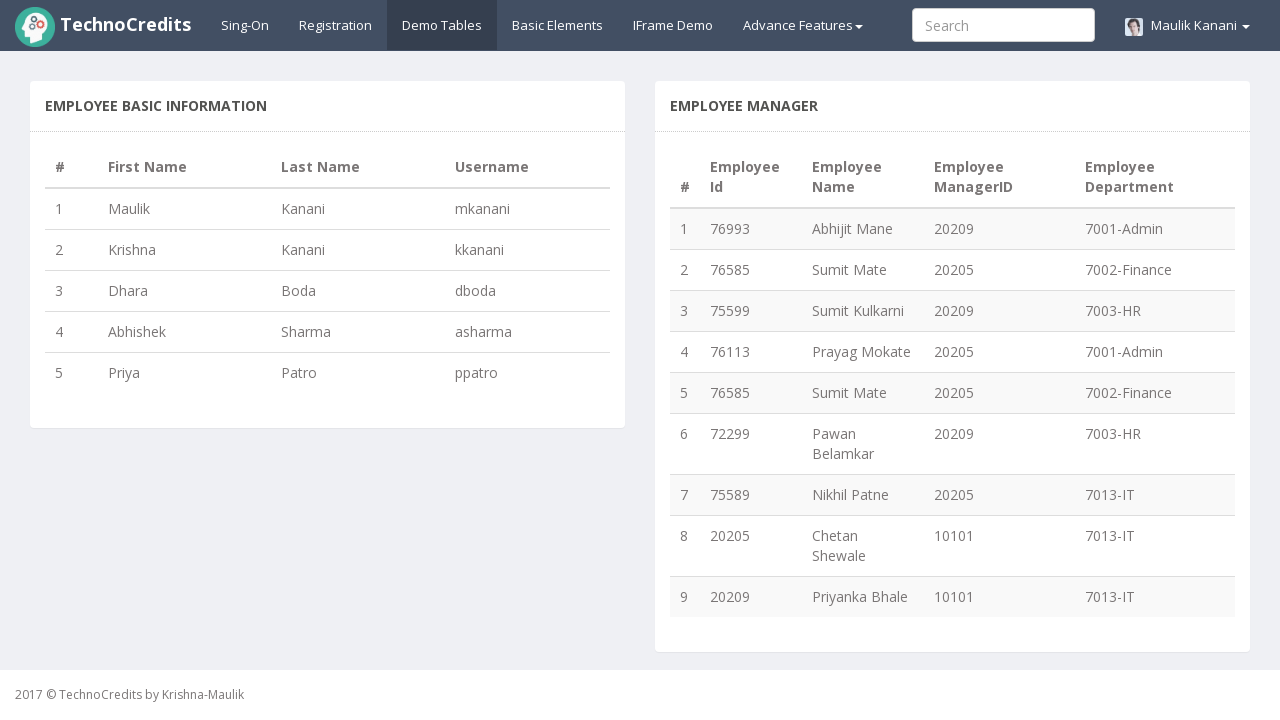

Last Name of Abhishek is Sharma
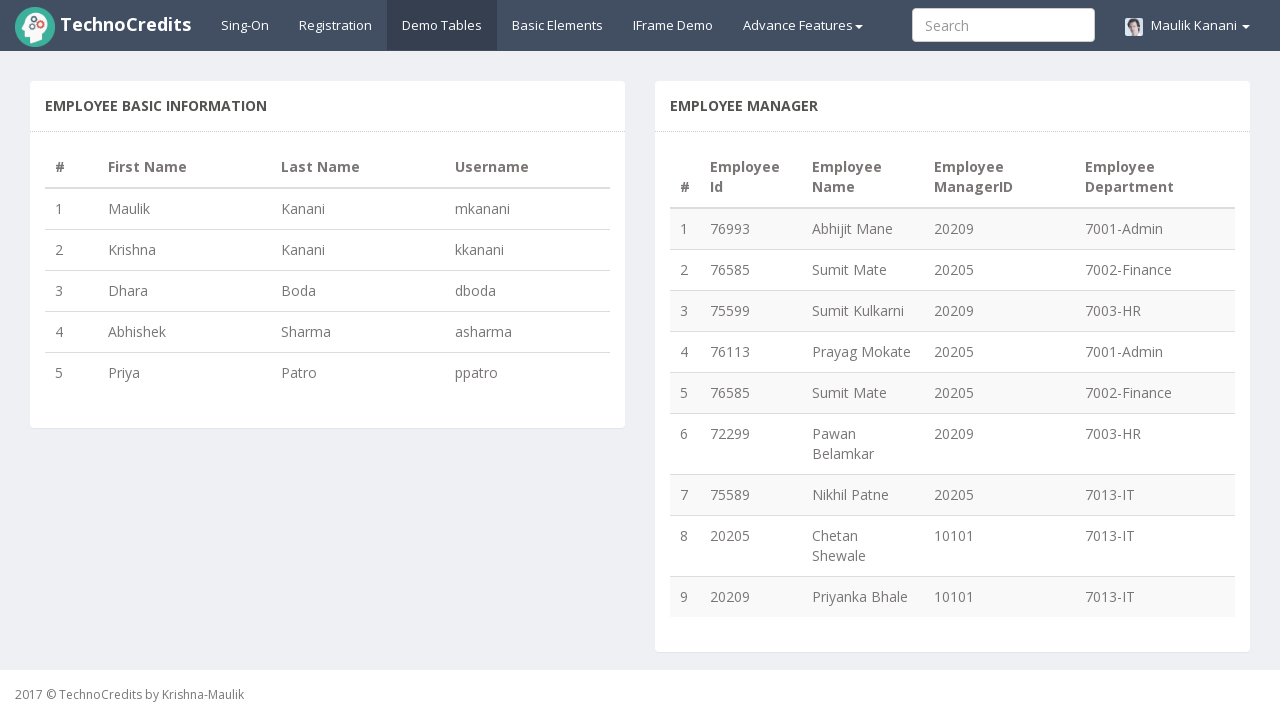

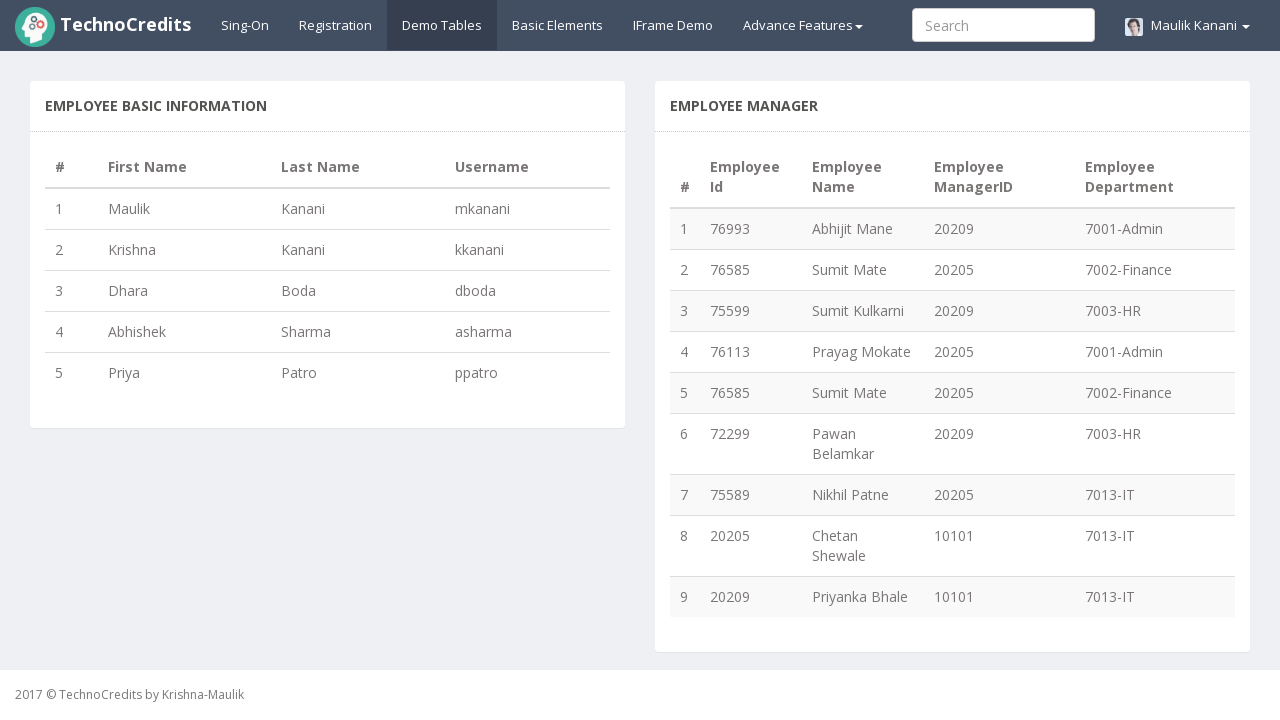